Tests adding specific grocery items (Brocolli and Beans) to the shopping cart by finding products by name and clicking their respective "ADD TO CART" buttons.

Starting URL: https://www.rahulshettyacademy.com/seleniumPractise/#/

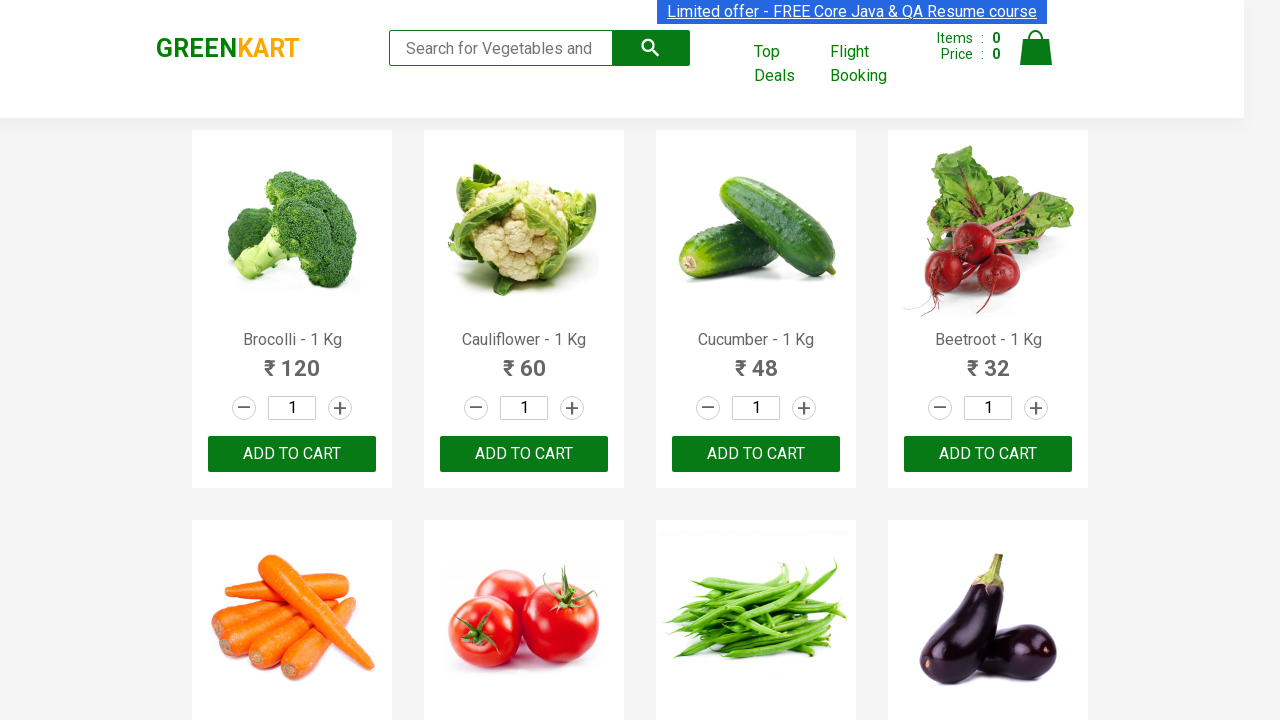

Waited for product names to load
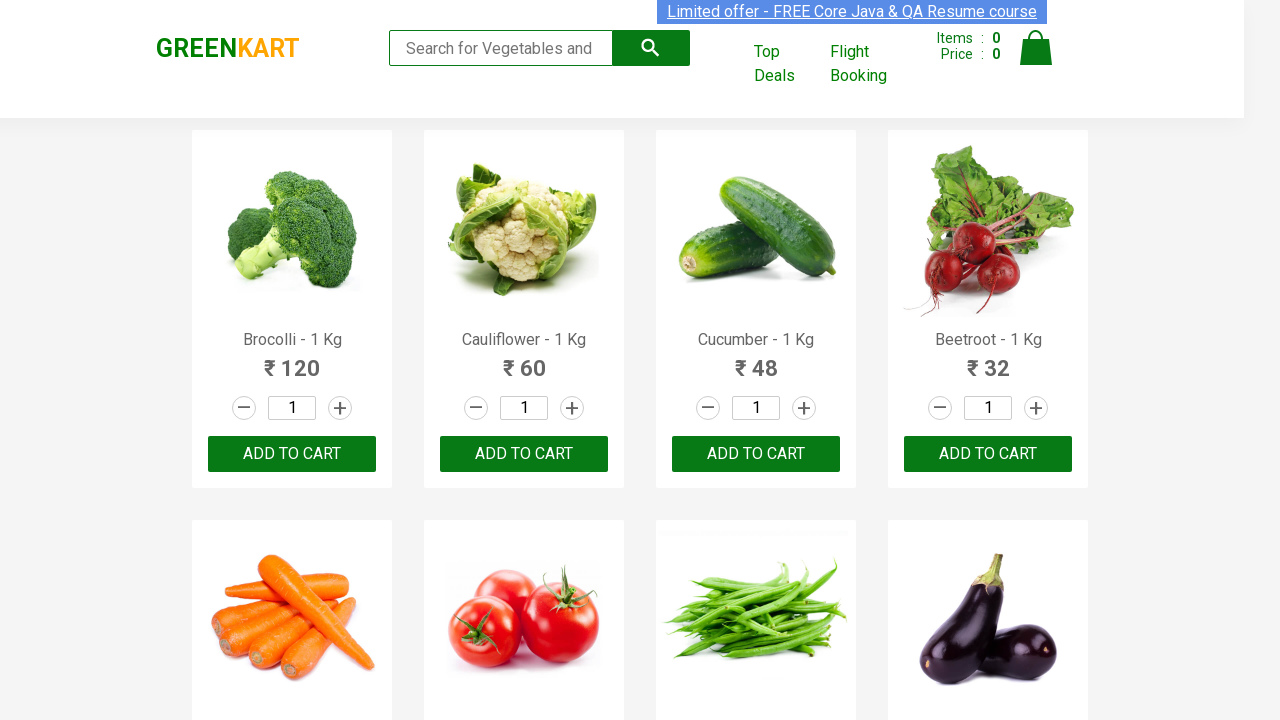

Defined items to add: Brocolli and Beans
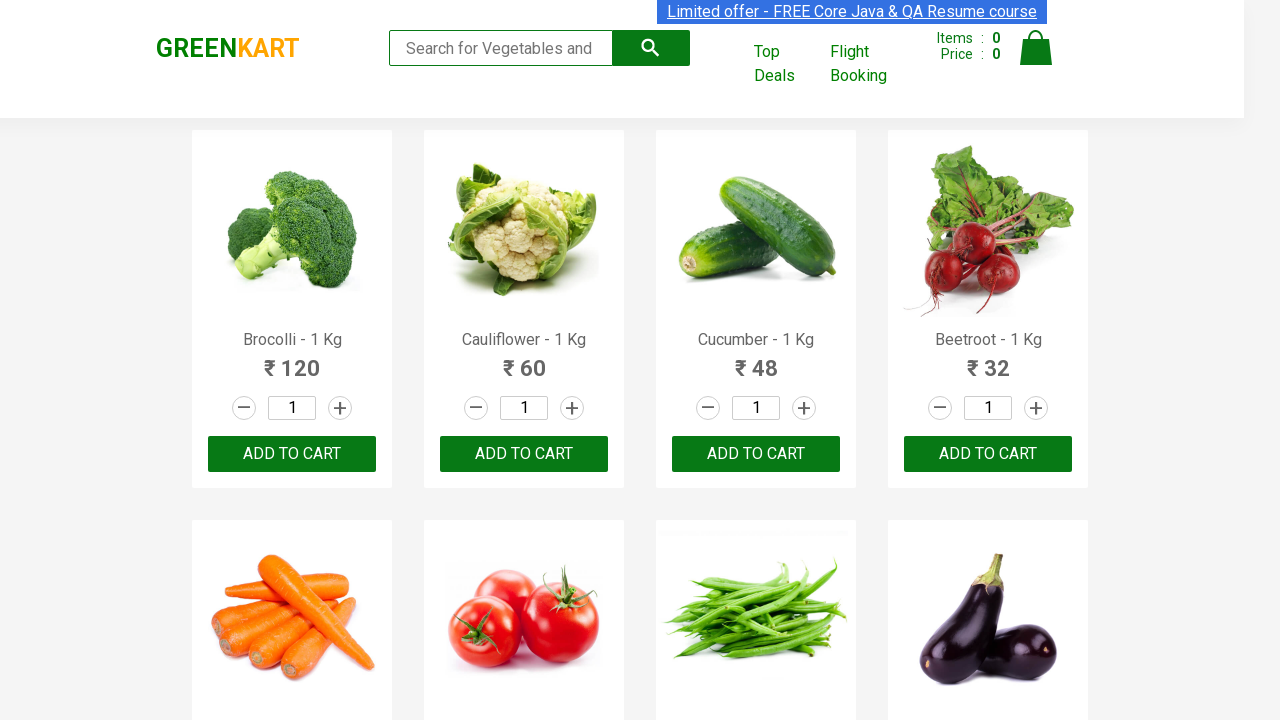

Retrieved all product name elements
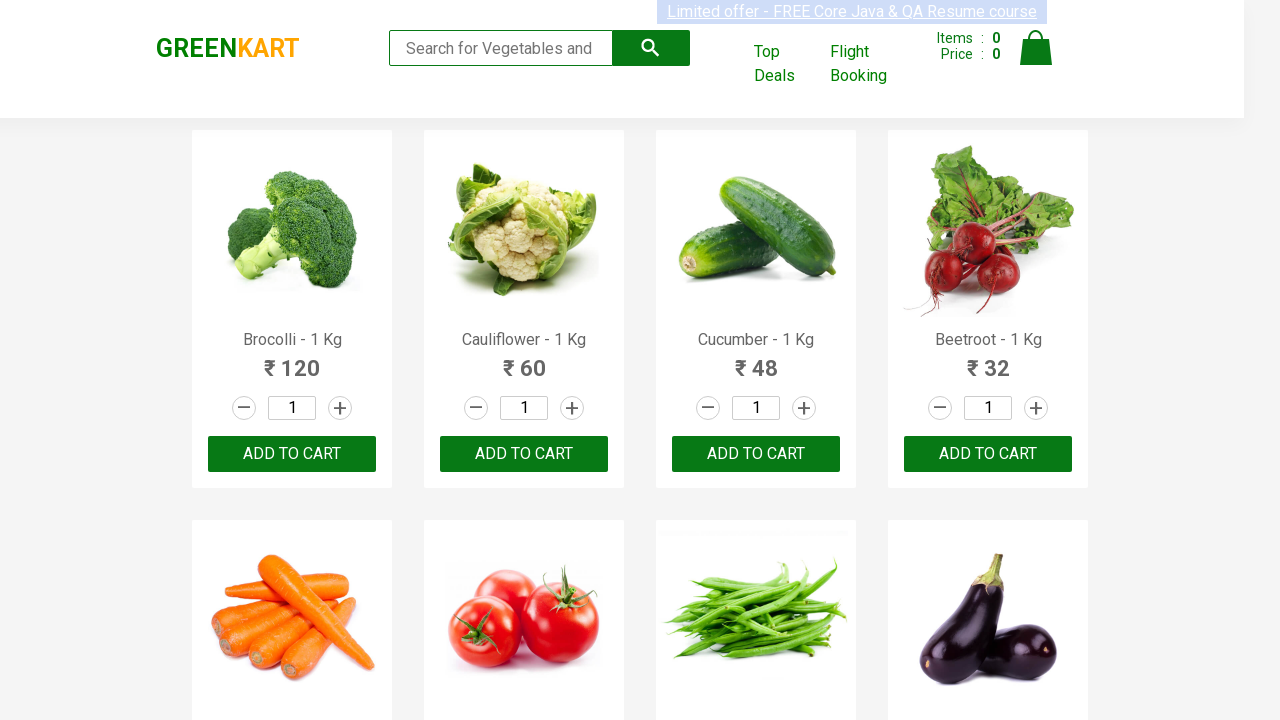

Retrieved all ADD TO CART buttons
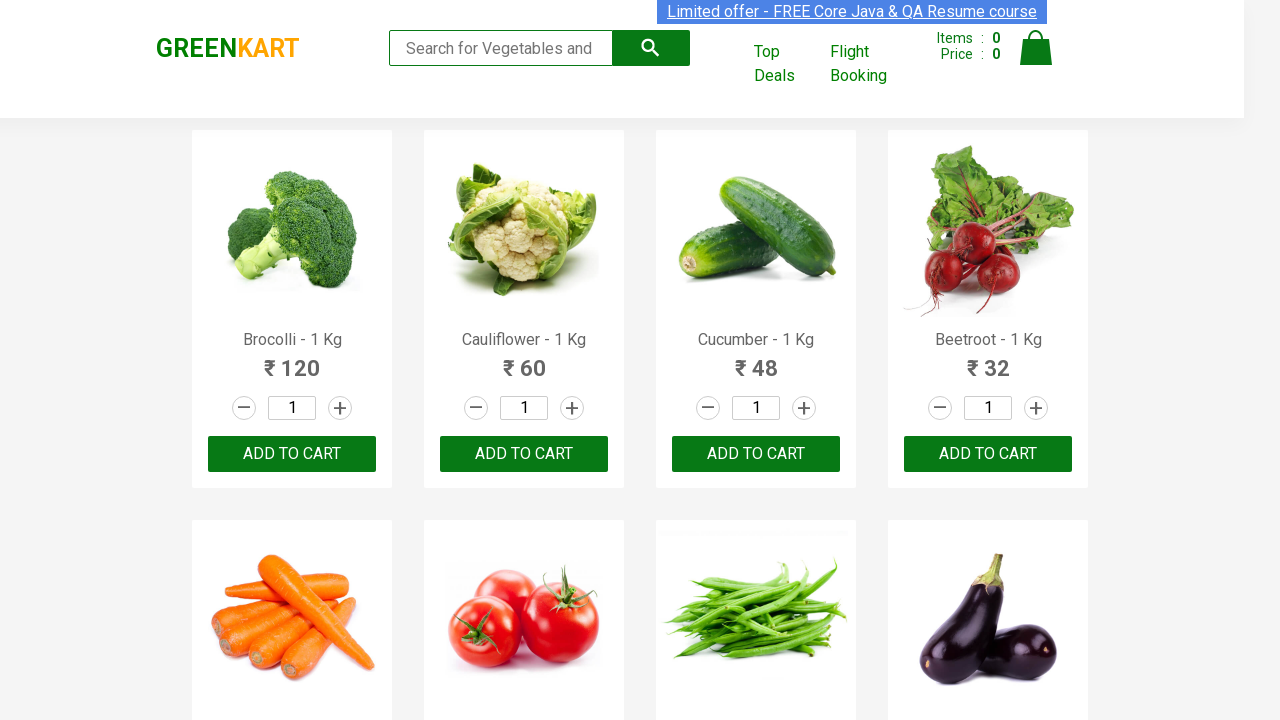

Retrieved text content for product at index 0
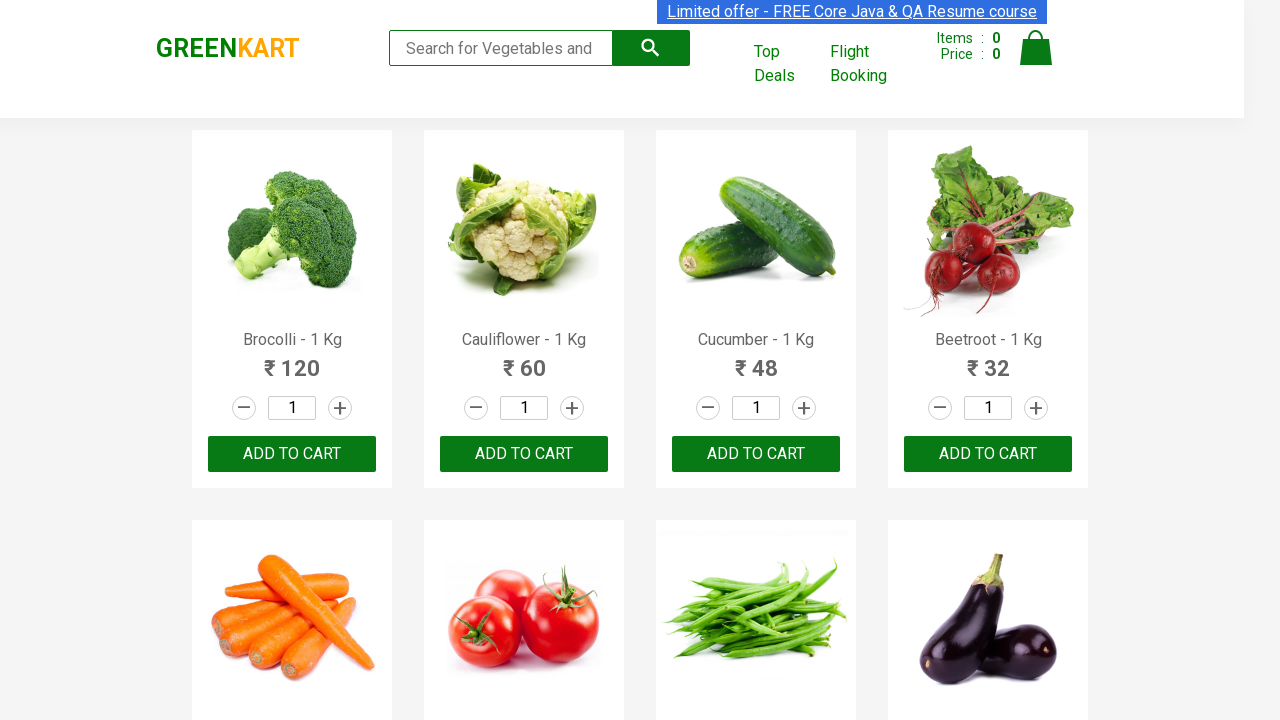

Clicked ADD TO CART button for Brocolli at (292, 454) on button:has-text('ADD TO CART') >> nth=0
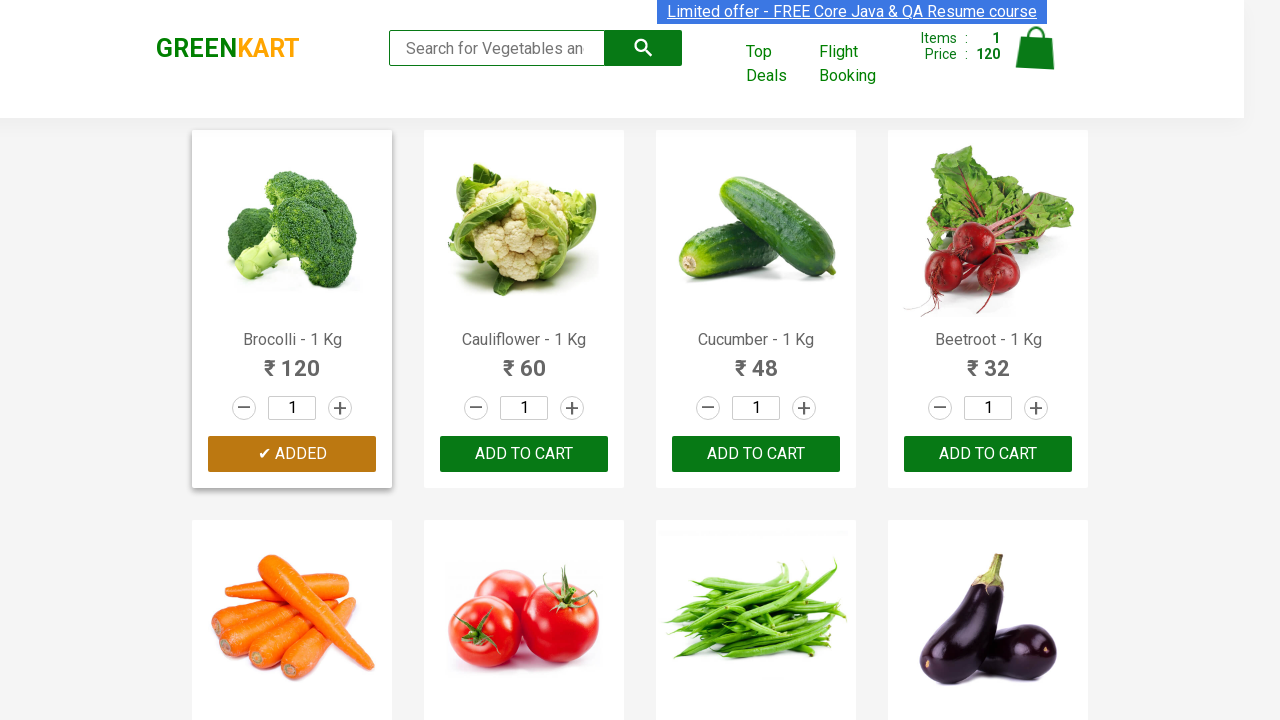

Retrieved text content for product at index 0
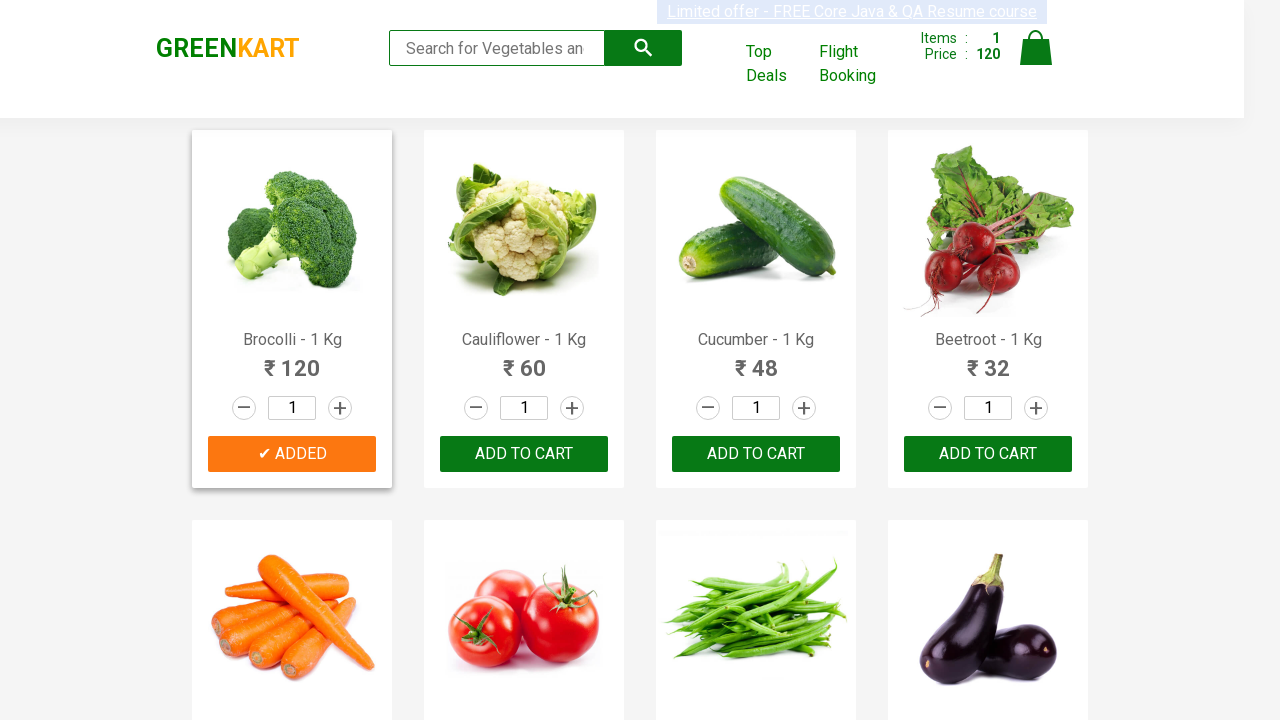

Retrieved text content for product at index 1
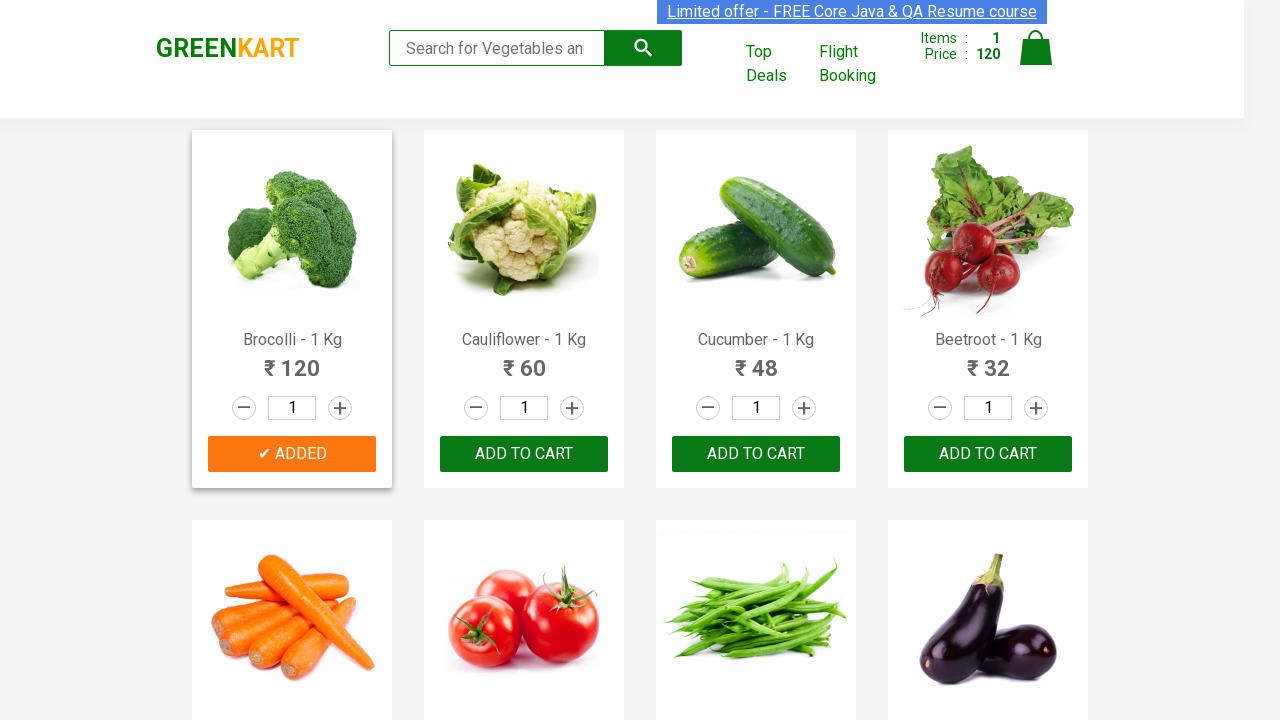

Retrieved text content for product at index 2
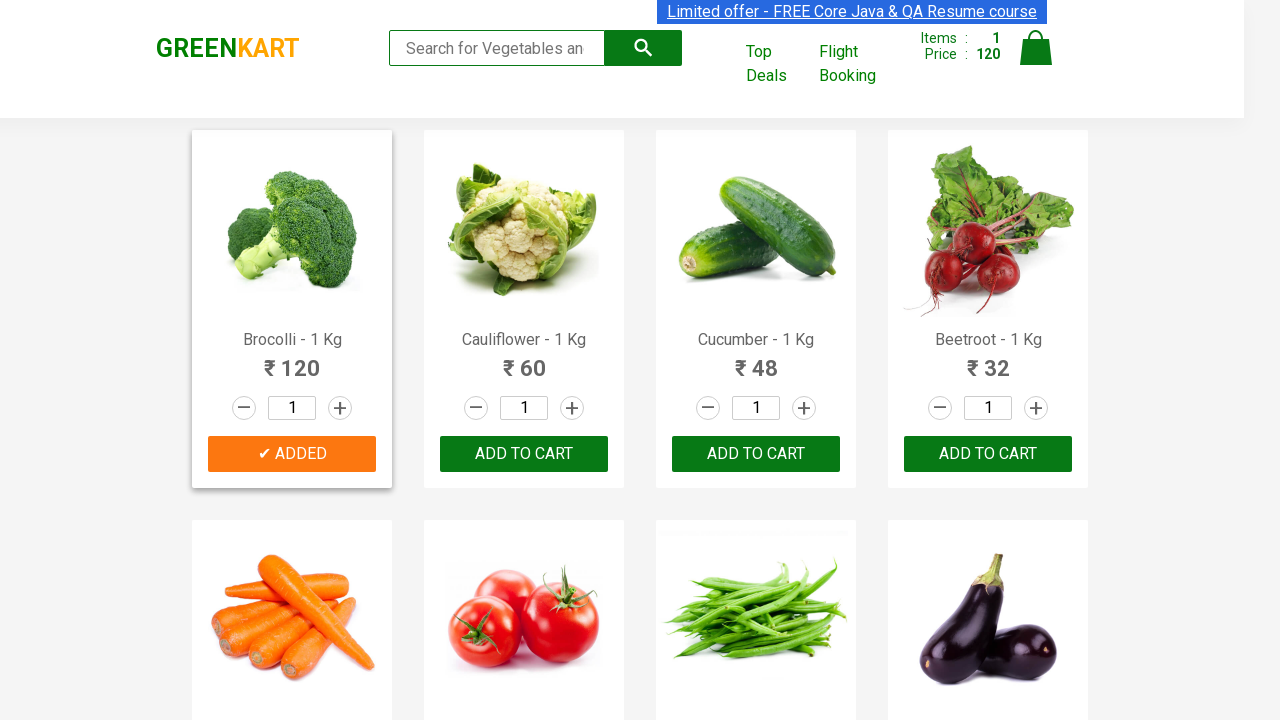

Retrieved text content for product at index 3
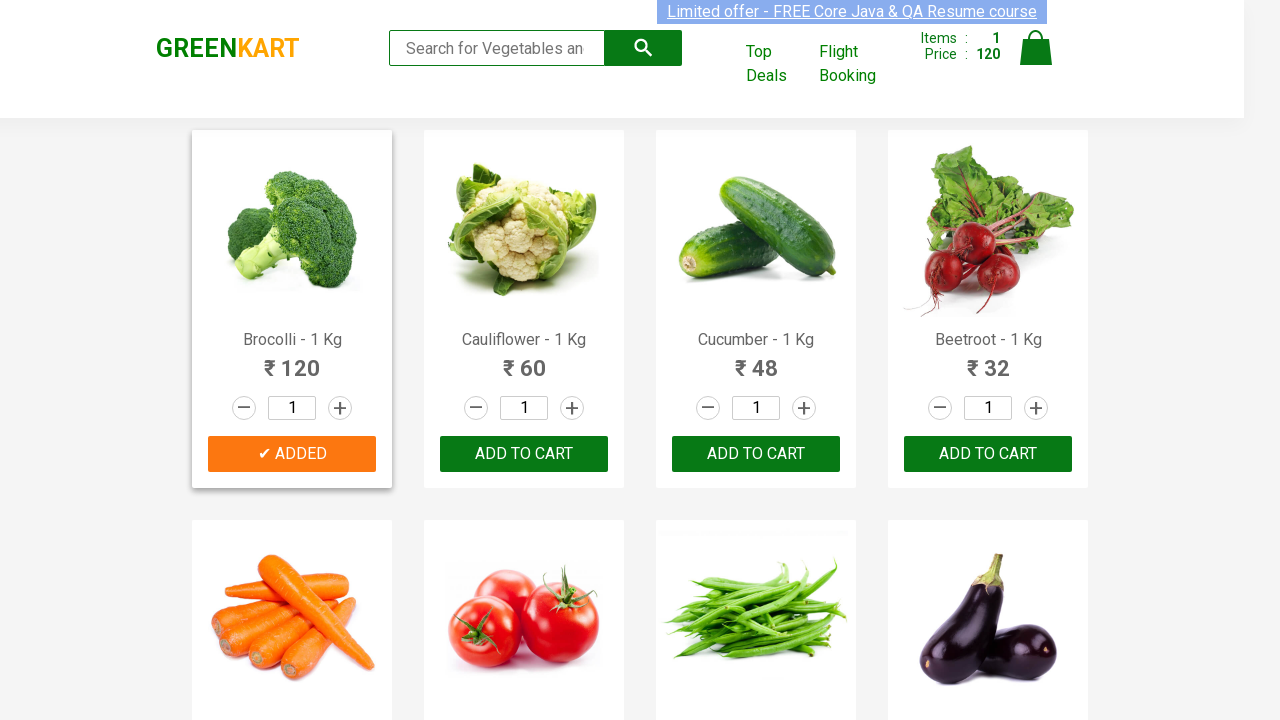

Retrieved text content for product at index 4
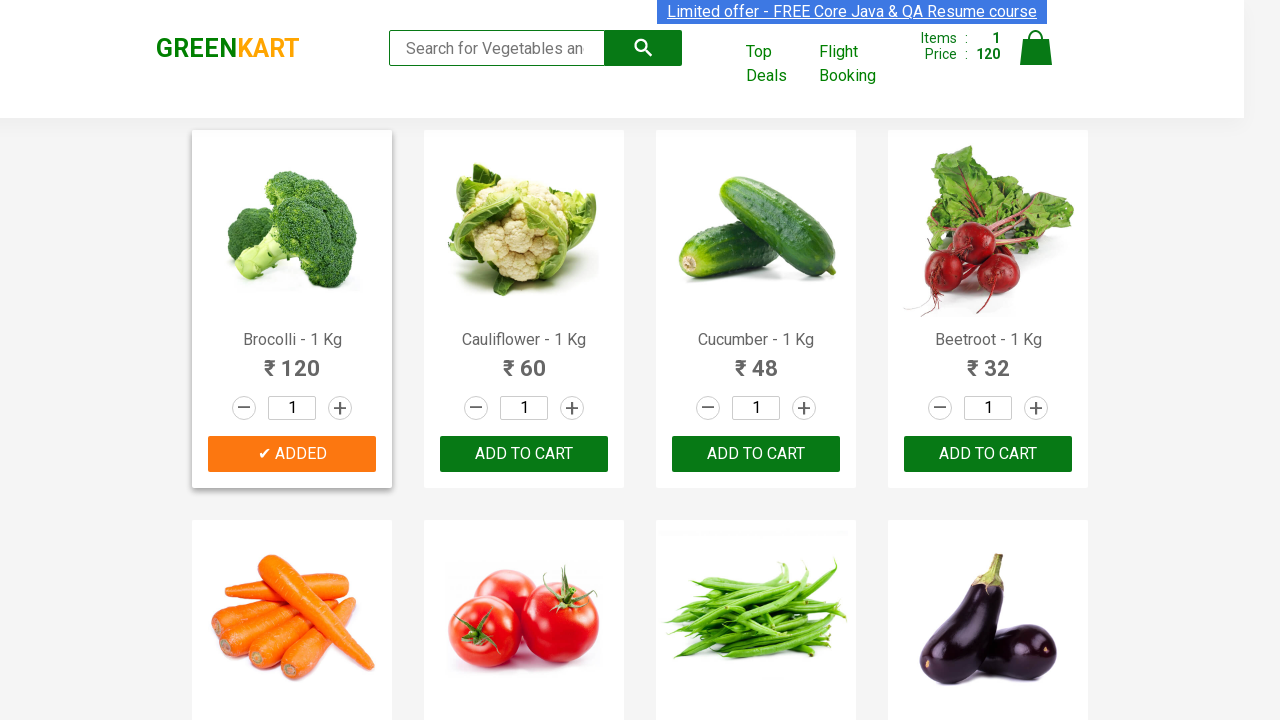

Retrieved text content for product at index 5
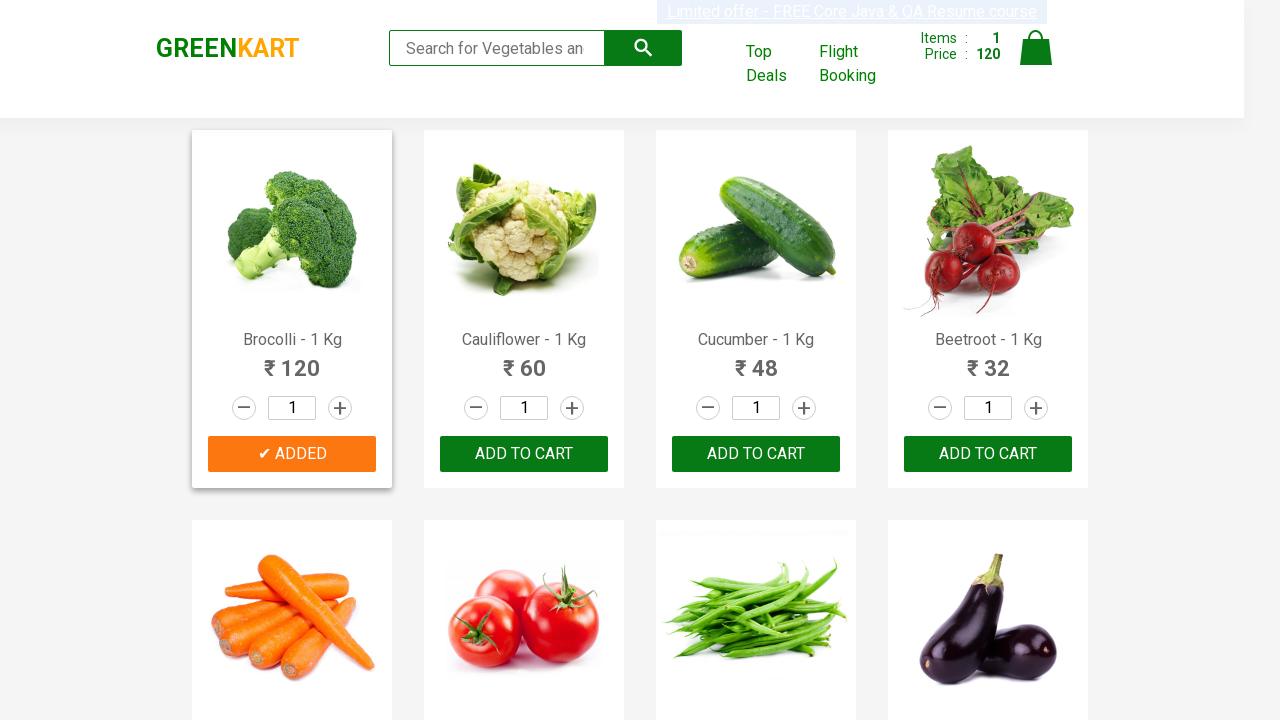

Retrieved text content for product at index 6
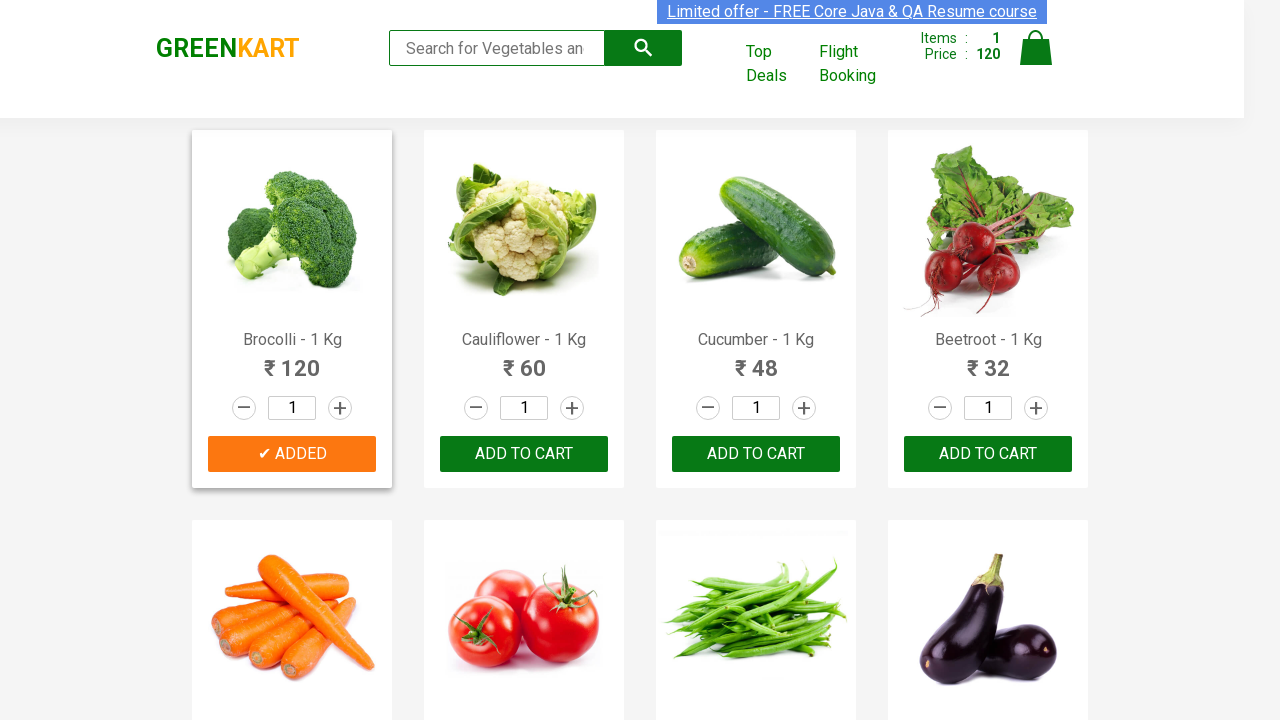

Clicked ADD TO CART button for Beans at (988, 360) on button:has-text('ADD TO CART') >> nth=6
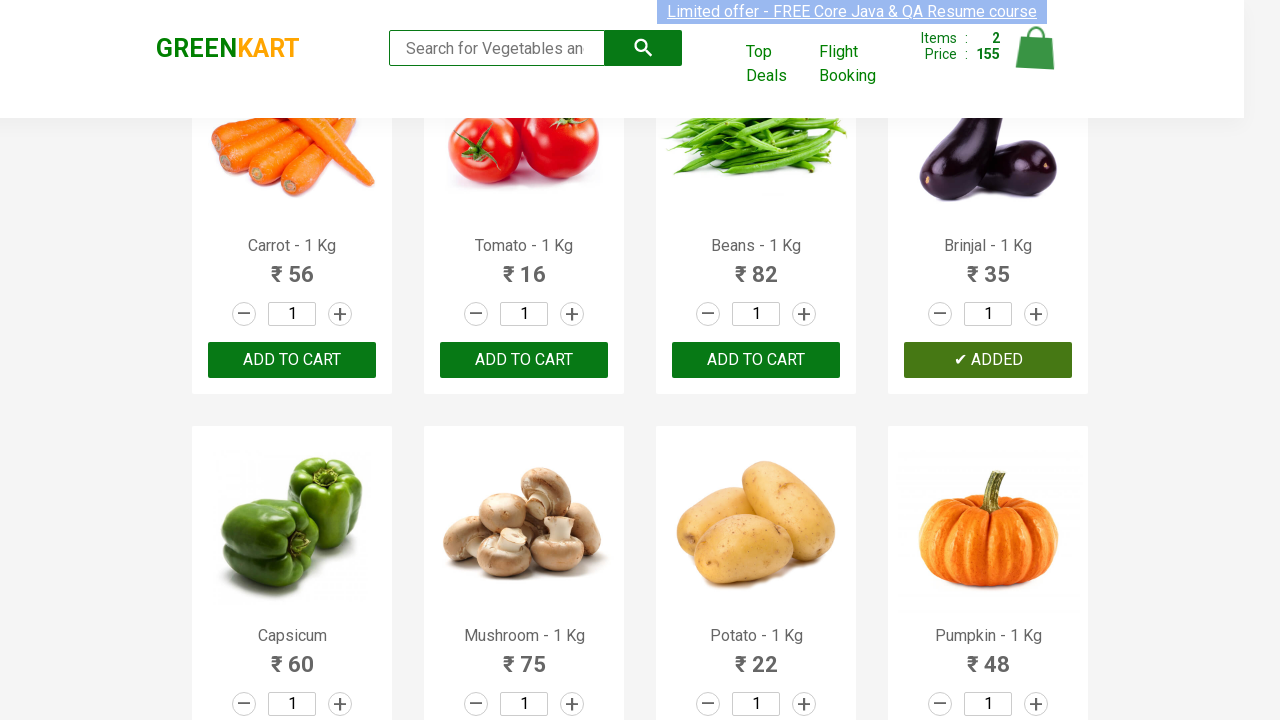

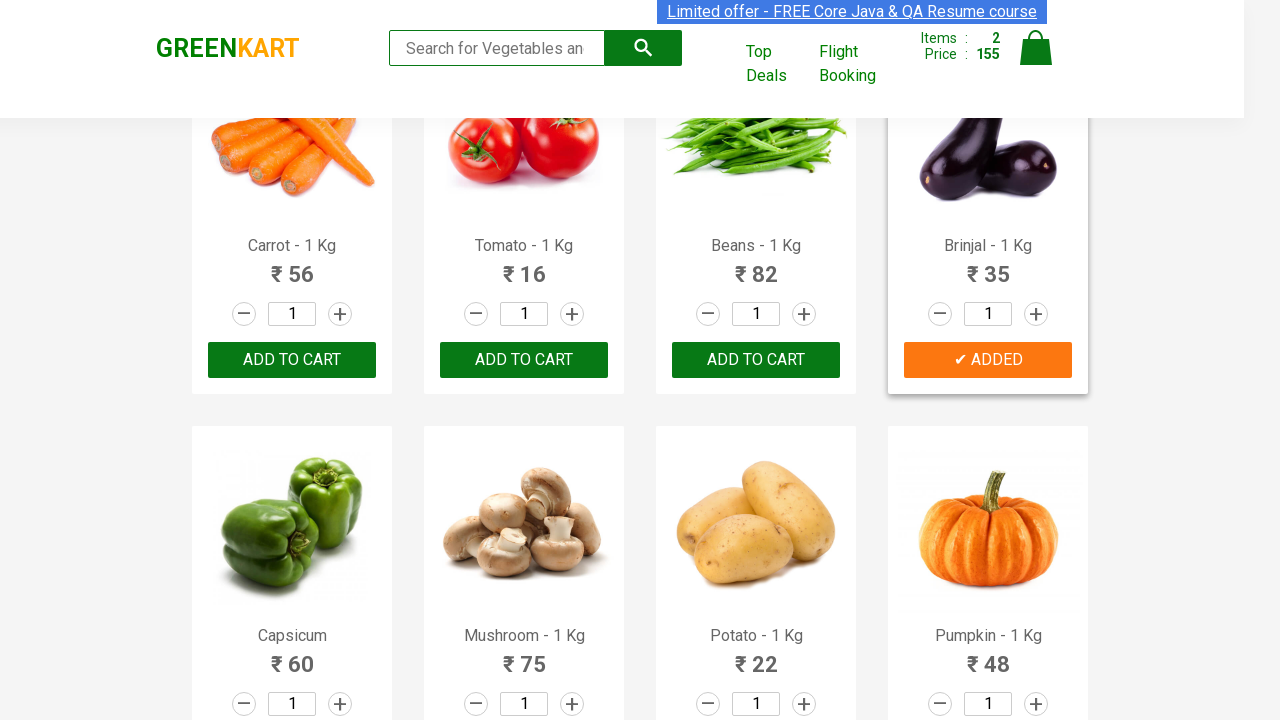